Tests navigation through catalog menu by clicking the catalog button and then selecting a category option

Starting URL: https://www.amway.ua/

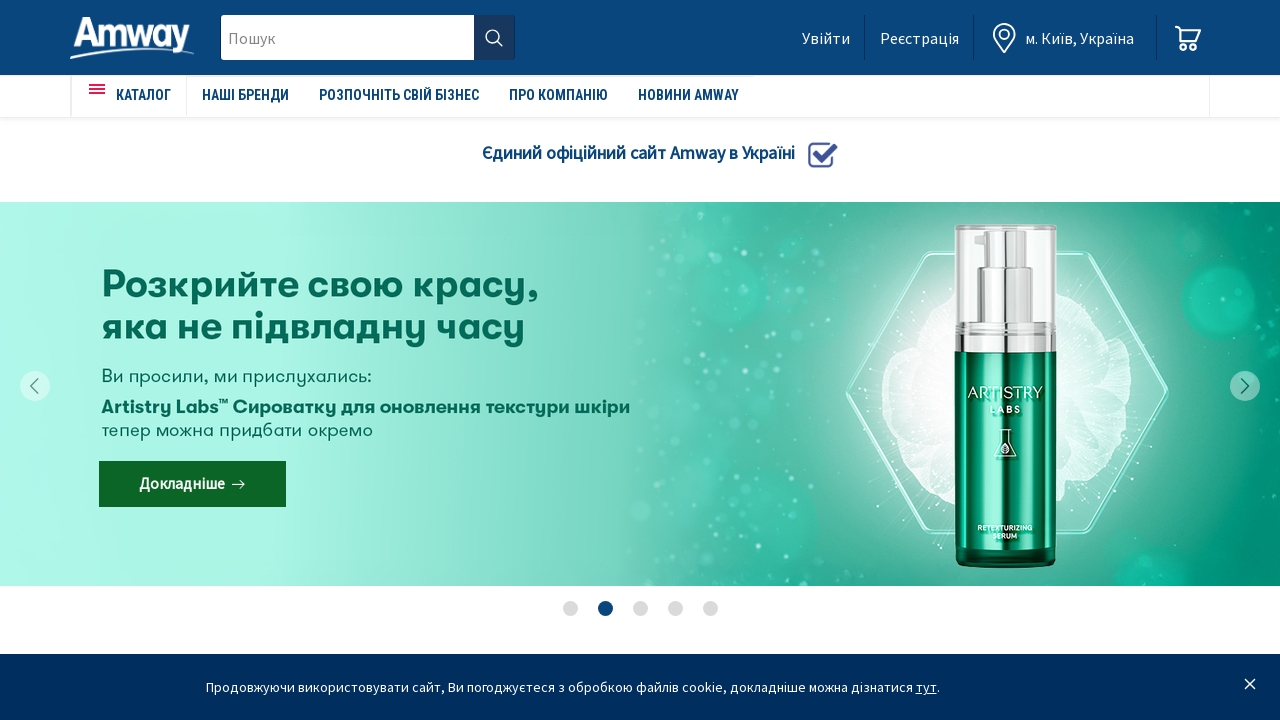

Clicked catalog menu button at (129, 95) on #amweia-app > div.page > nav > div > div > ul:nth-child(1) > li:nth-child(1) > a
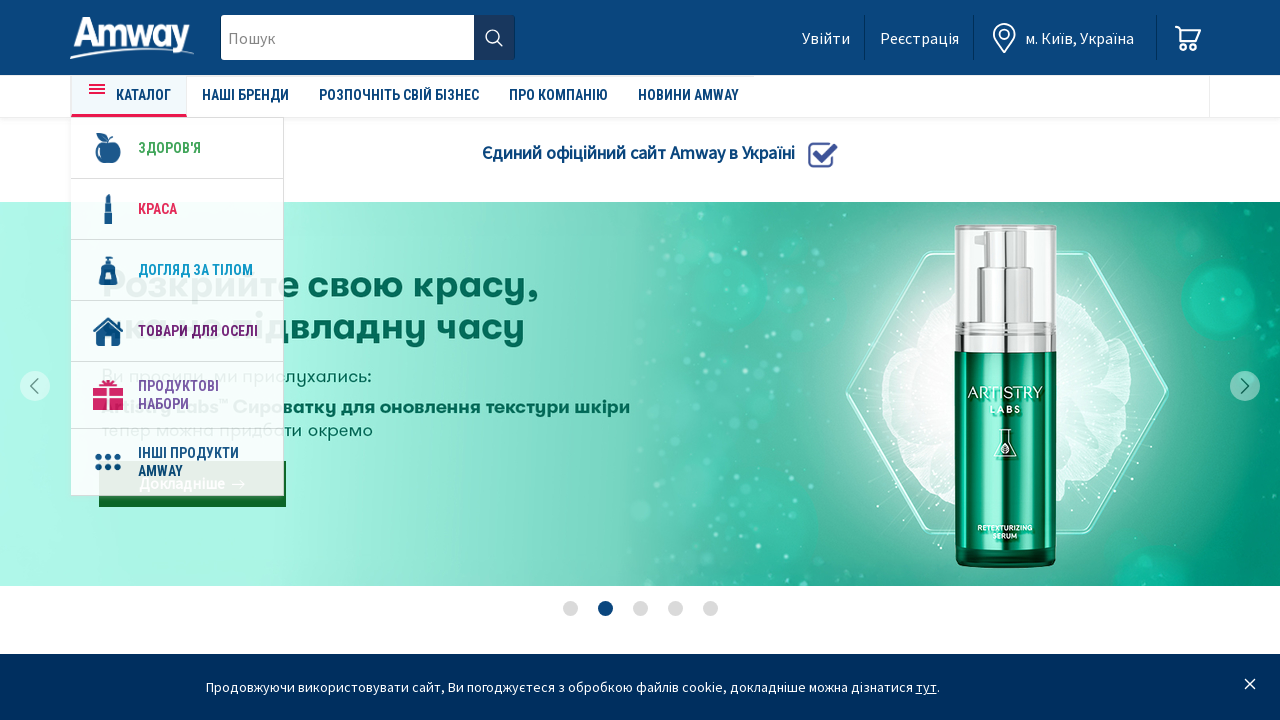

Clicked on healthy/vitamins category option at (170, 148) on ul > li a.main-category-link
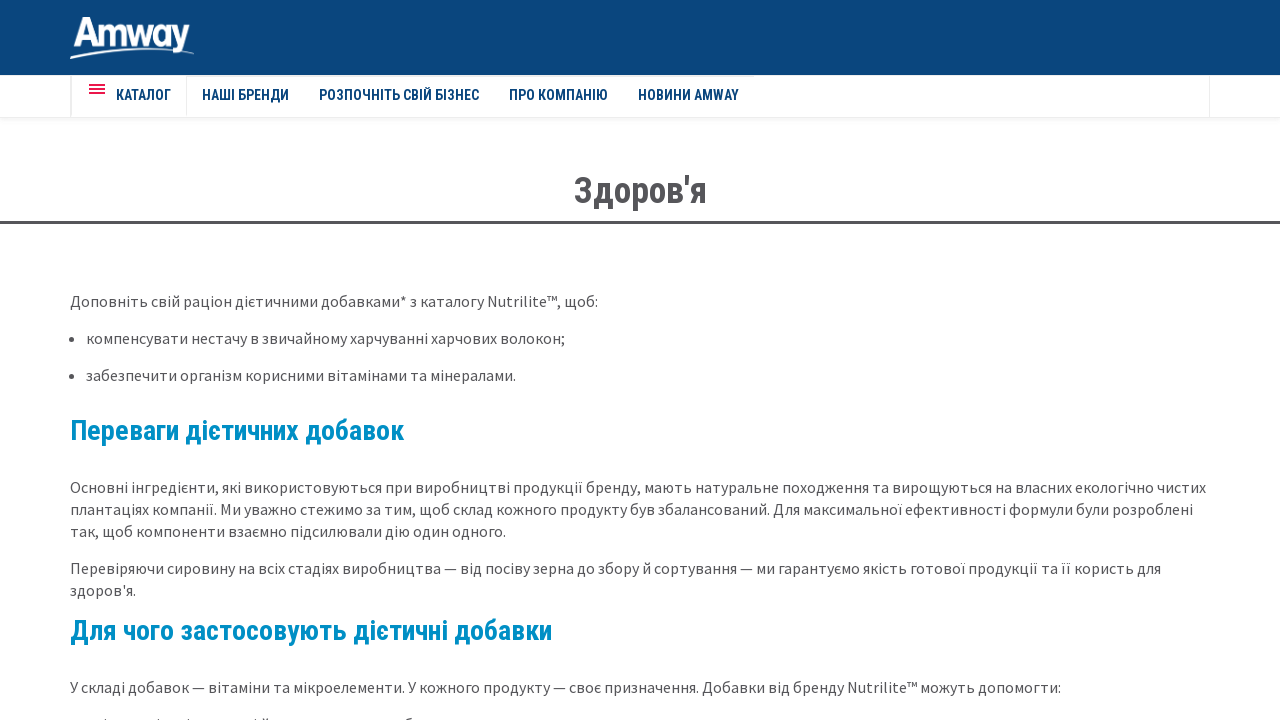

Category page loaded successfully
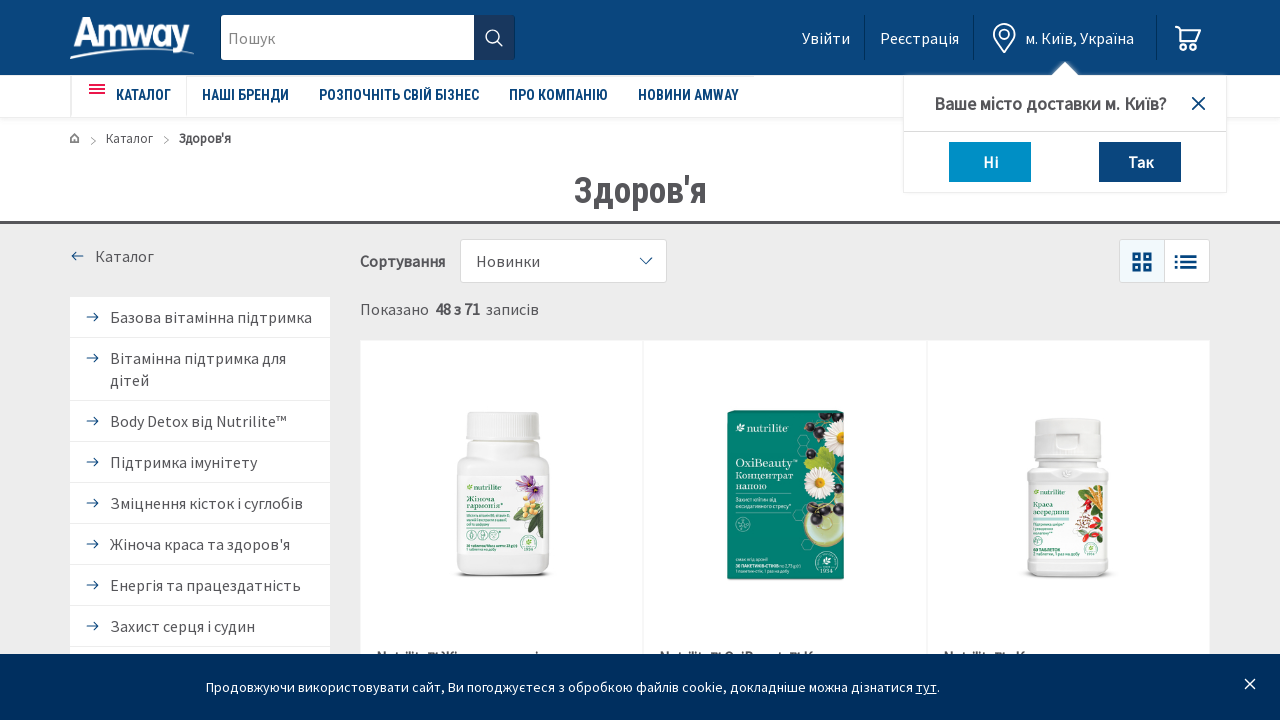

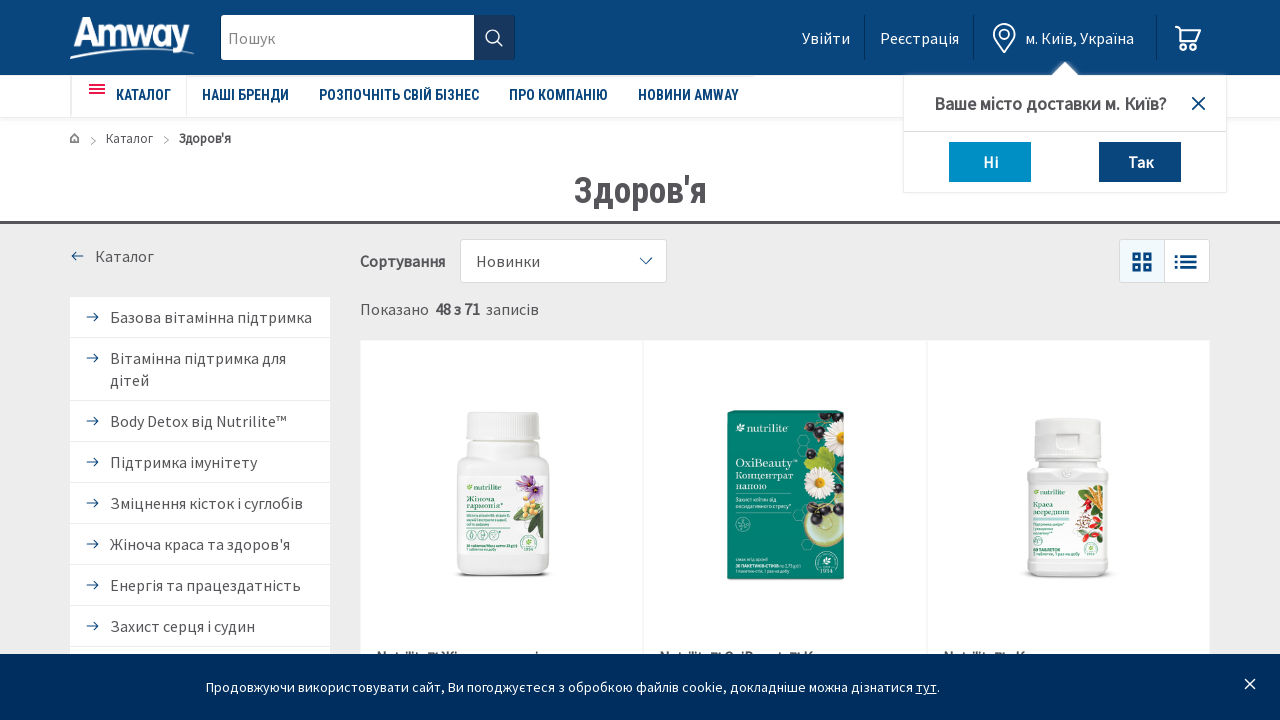